Tests the calculator's Add operation with valid numeric inputs (15 + 30) and verifies the result equals 45

Starting URL: https://testsheepnz.github.io/BasicCalculator.html

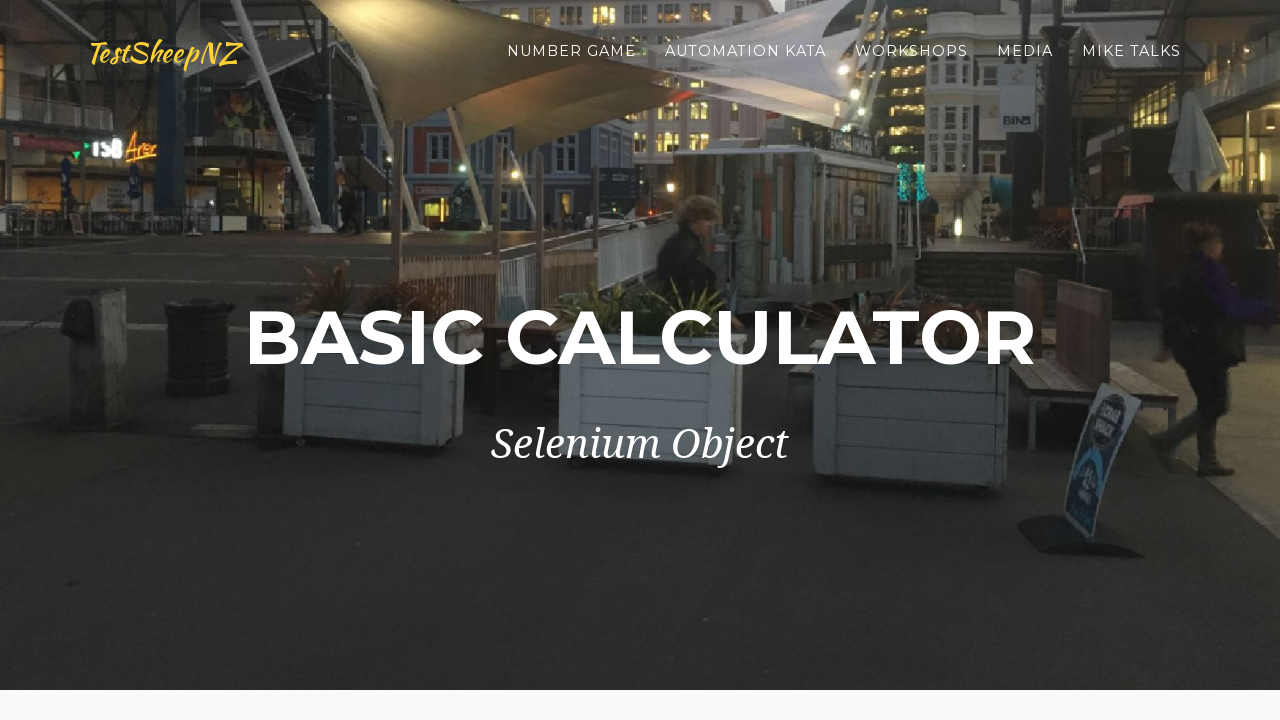

Selected 'Add' operation from dropdown on #selectOperationDropdown
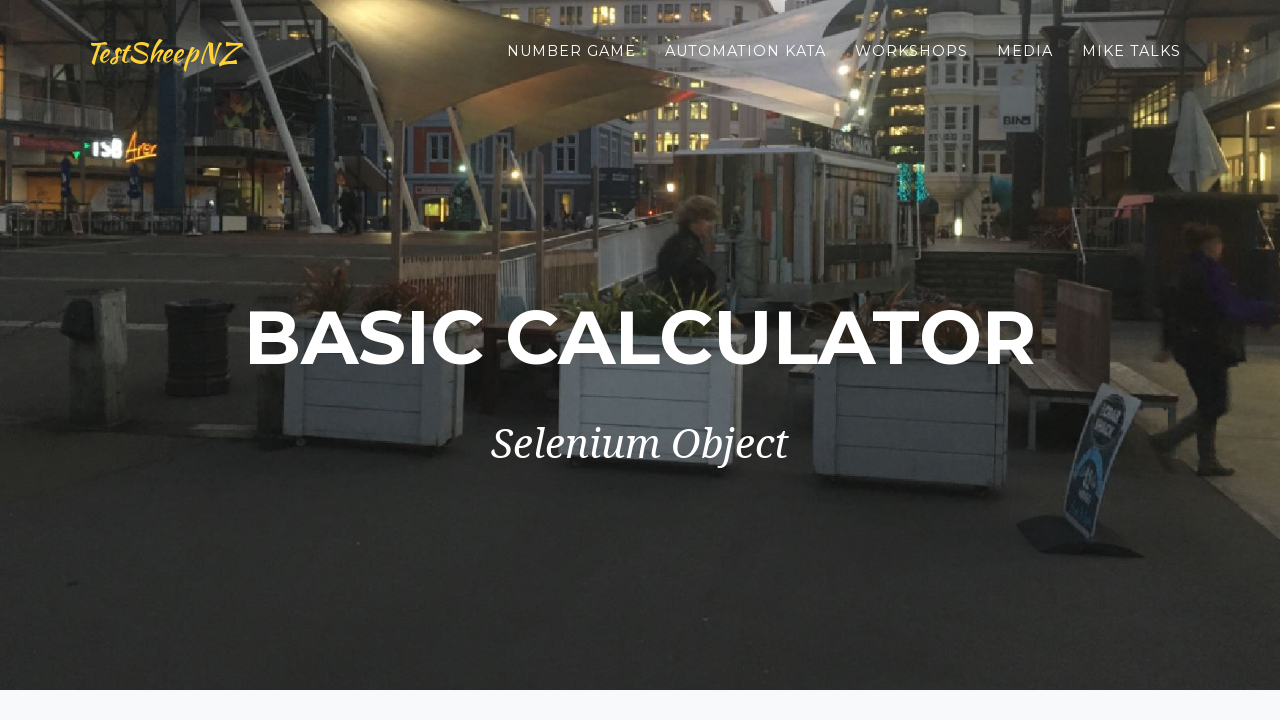

Entered first number '15' in number1Field on #number1Field
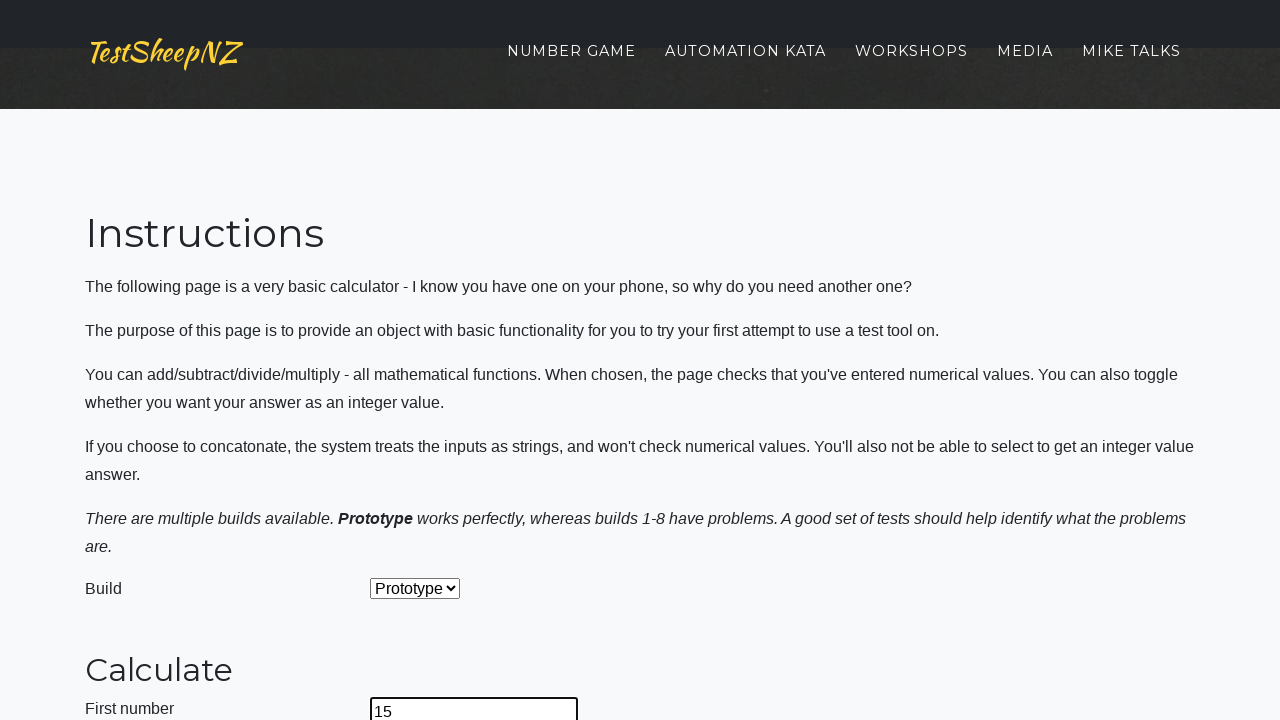

Entered second number '30' in number2Field on #number2Field
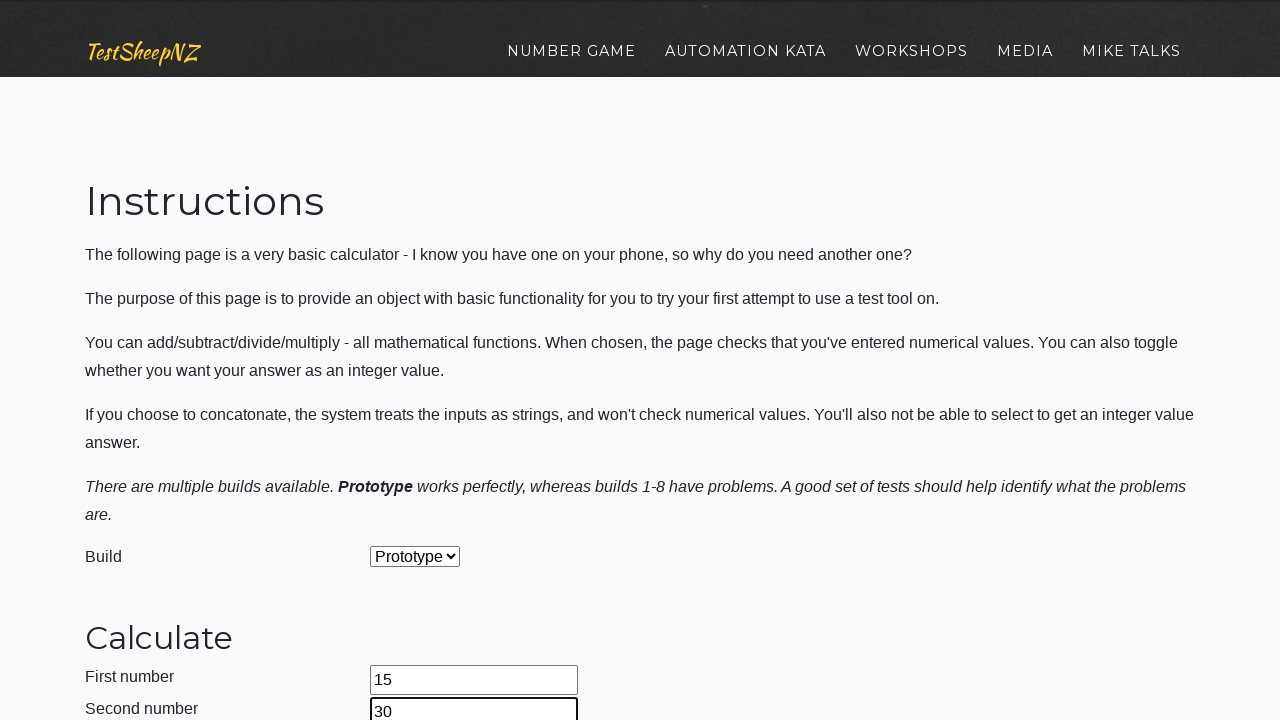

Clicked calculate button at (422, 361) on #calculateButton
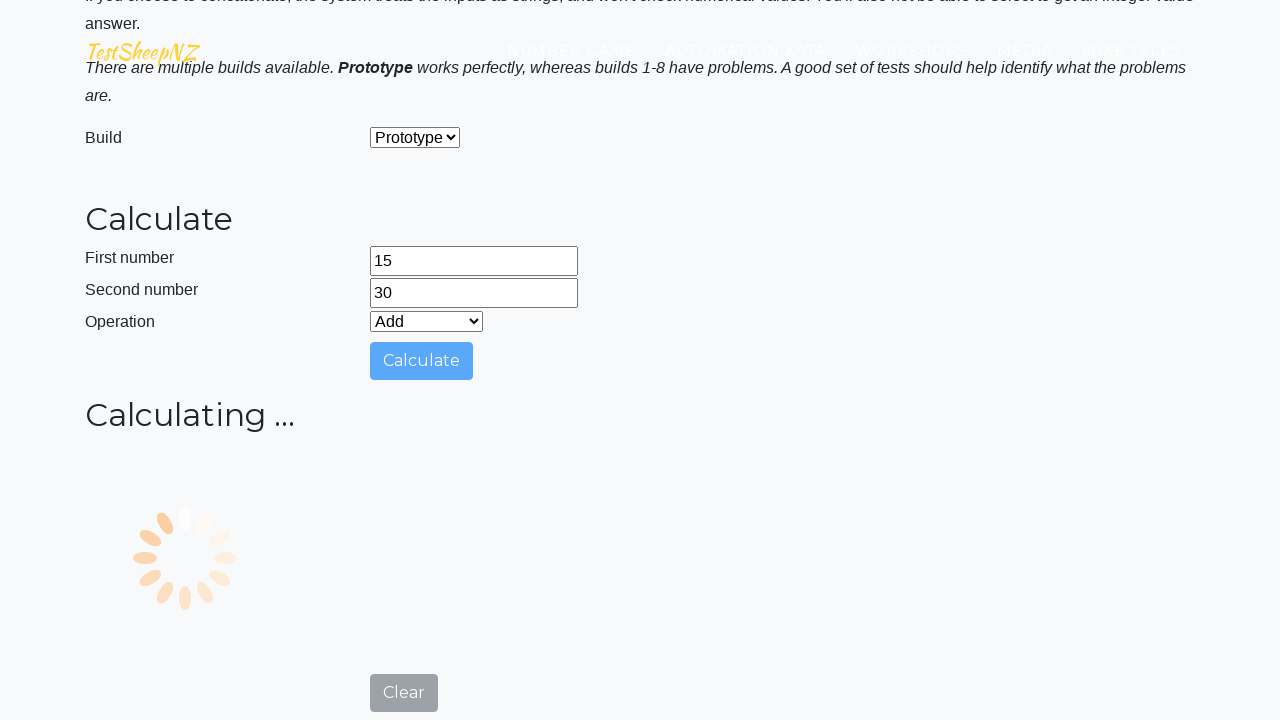

Waited for answer field to be visible
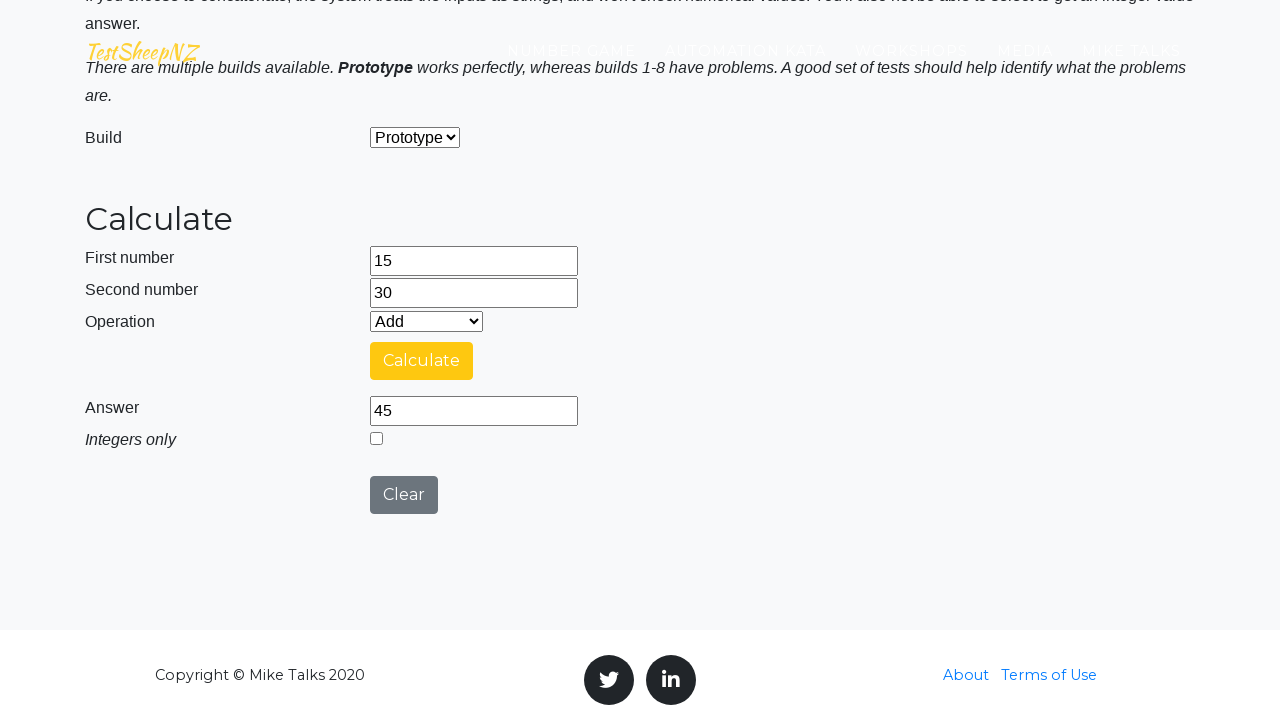

Retrieved answer value: '45'
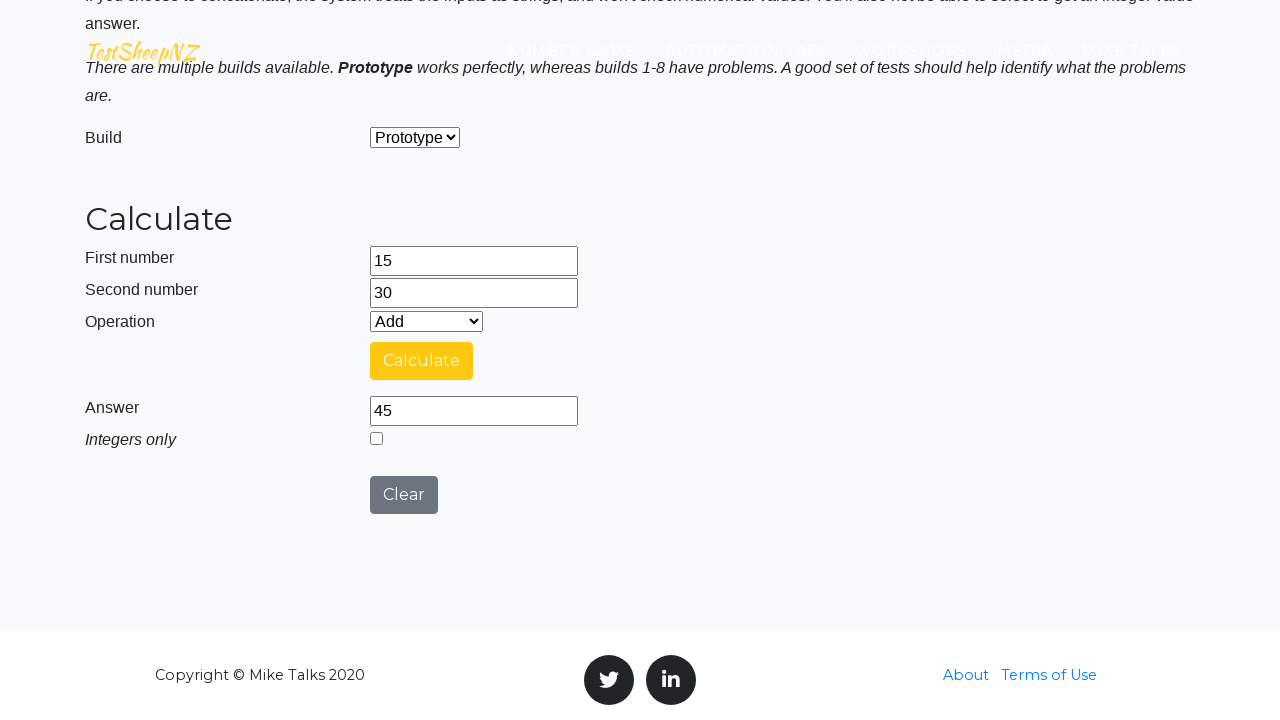

Verified answer equals '45' - assertion passed
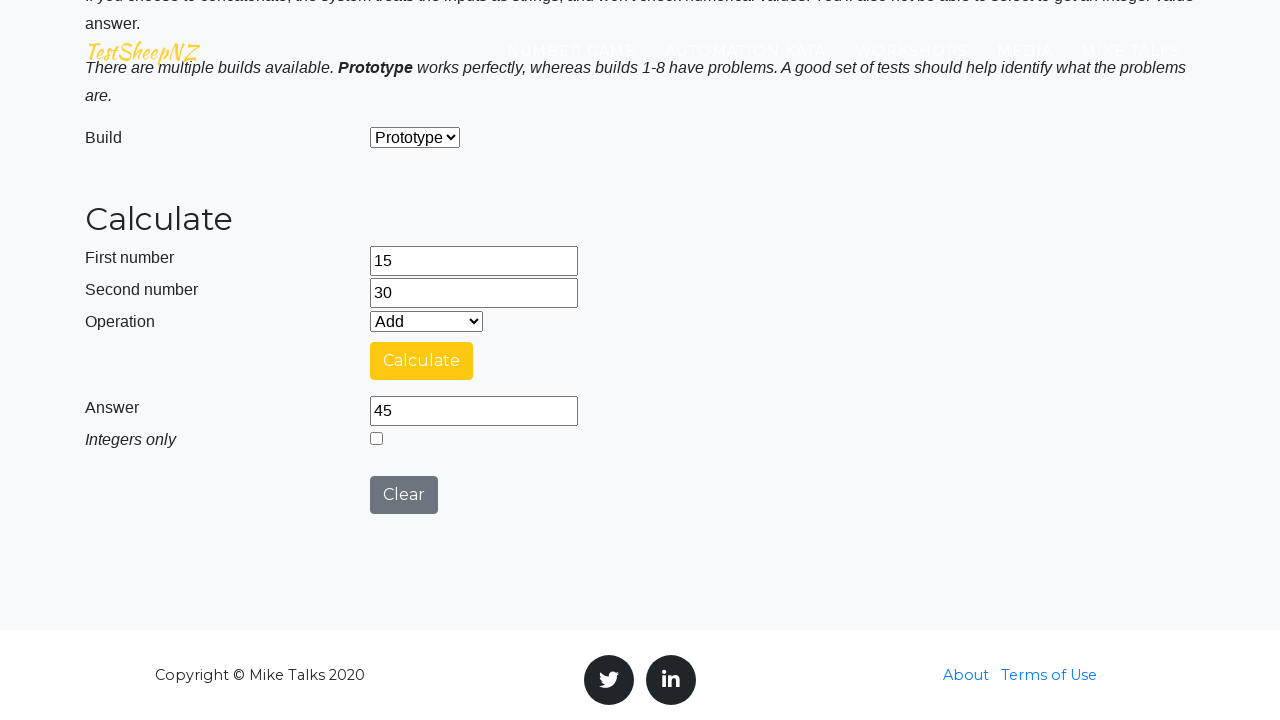

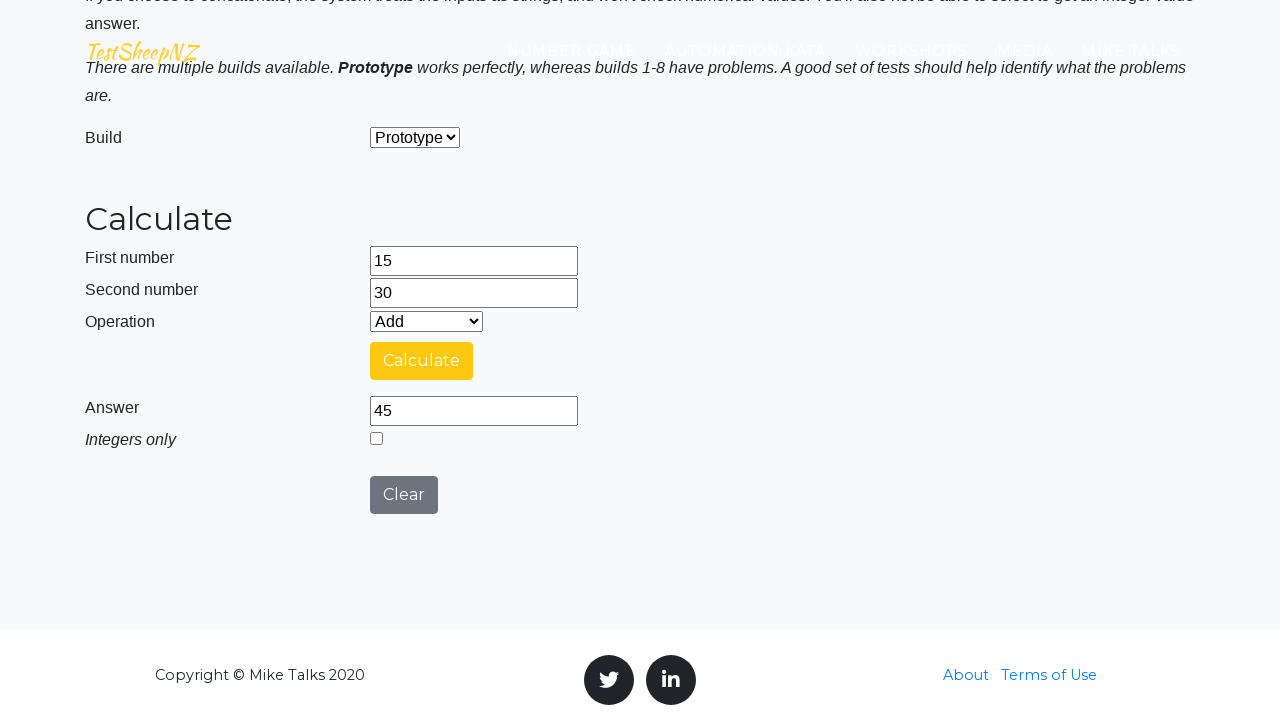